Tests browser alert functionality by clicking a button to trigger an alert and then accepting it

Starting URL: https://testpages.herokuapp.com/styled/alerts/alert-test.html

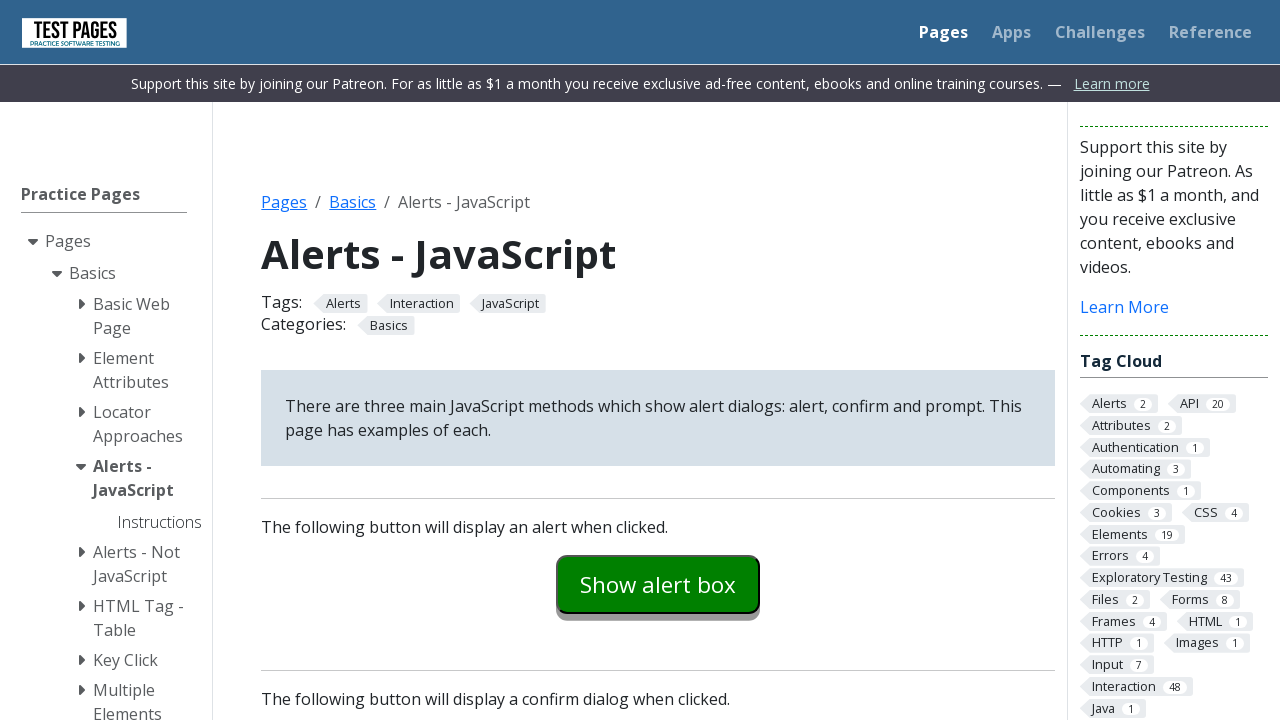

Navigated to alert test page
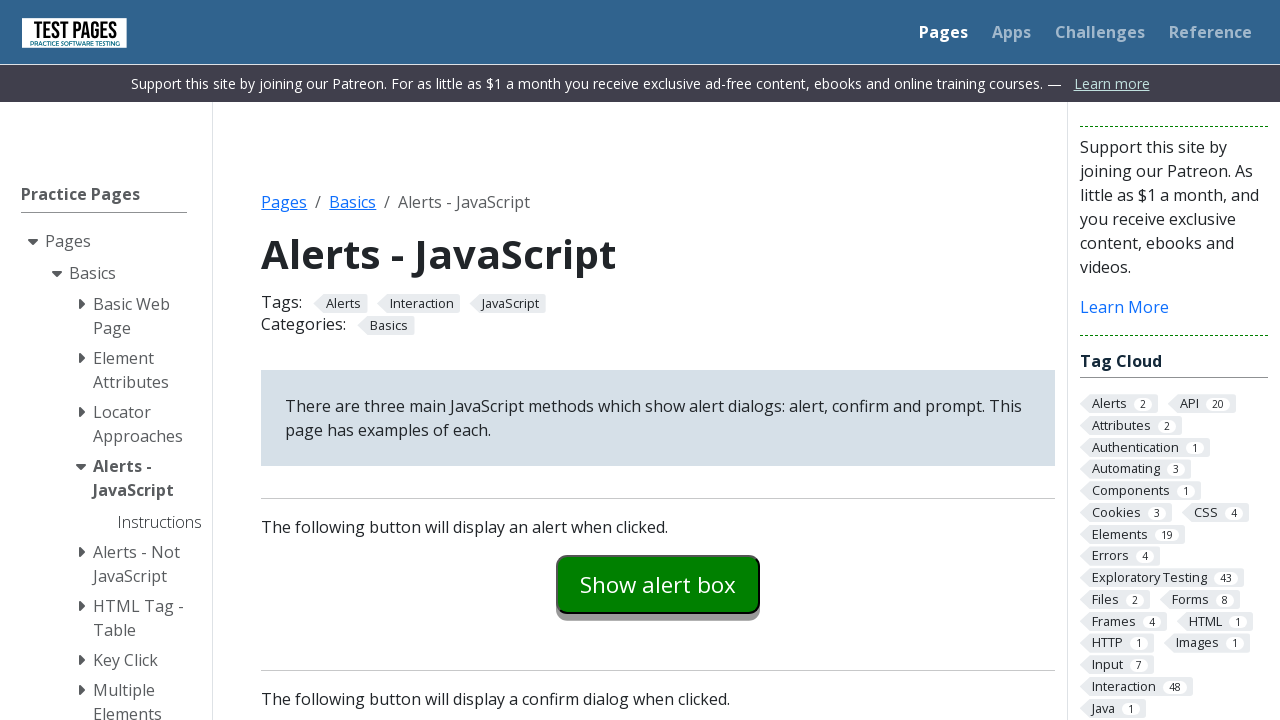

Clicked button to trigger alert at (658, 584) on #alertexamples
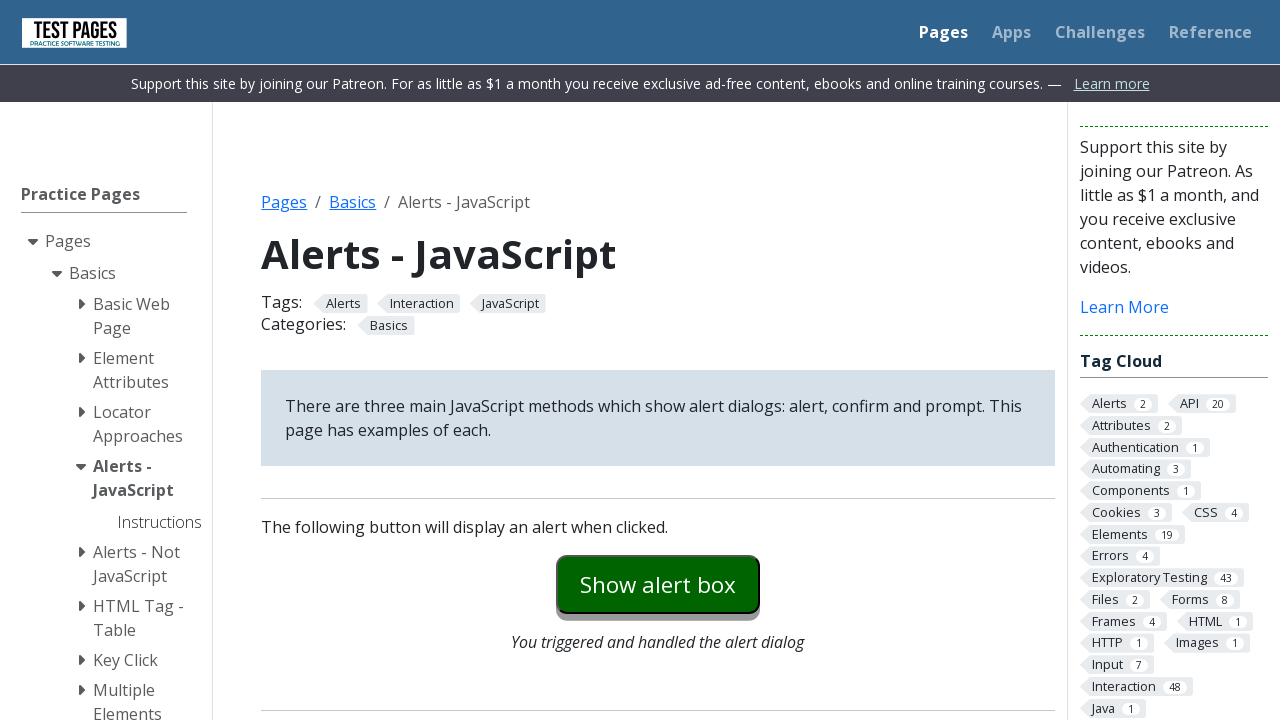

Accepted the browser alert dialog
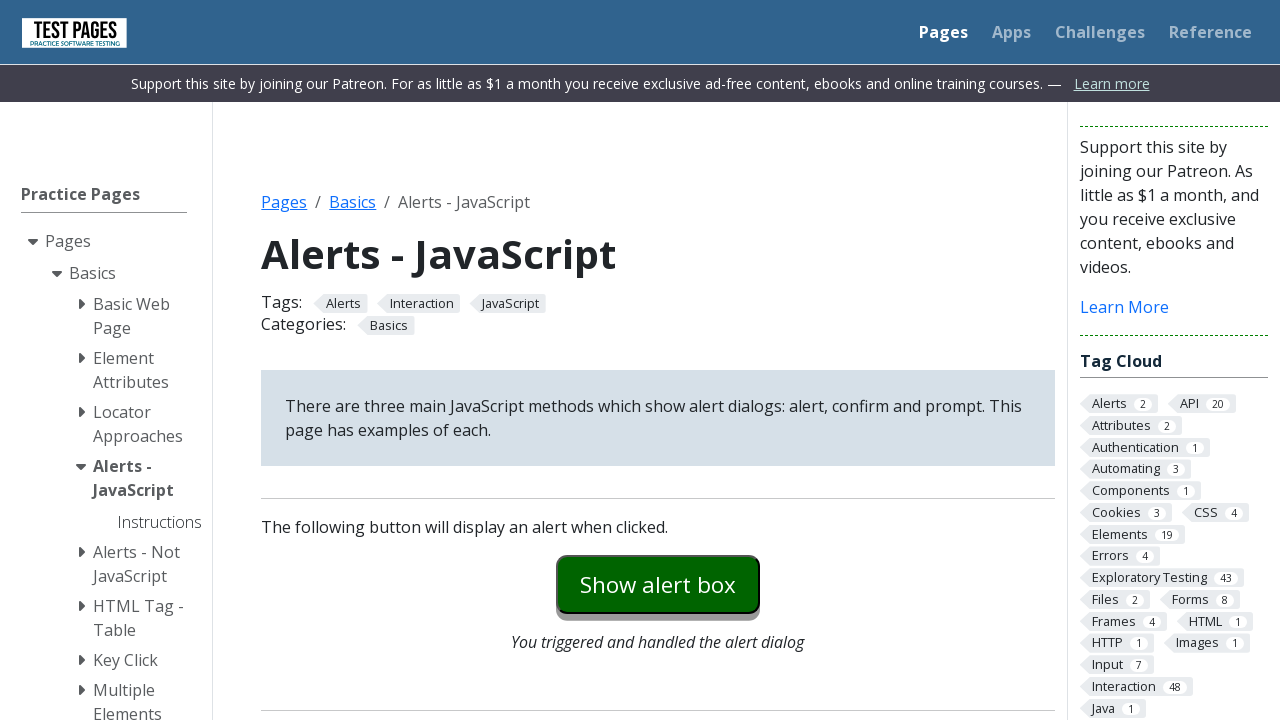

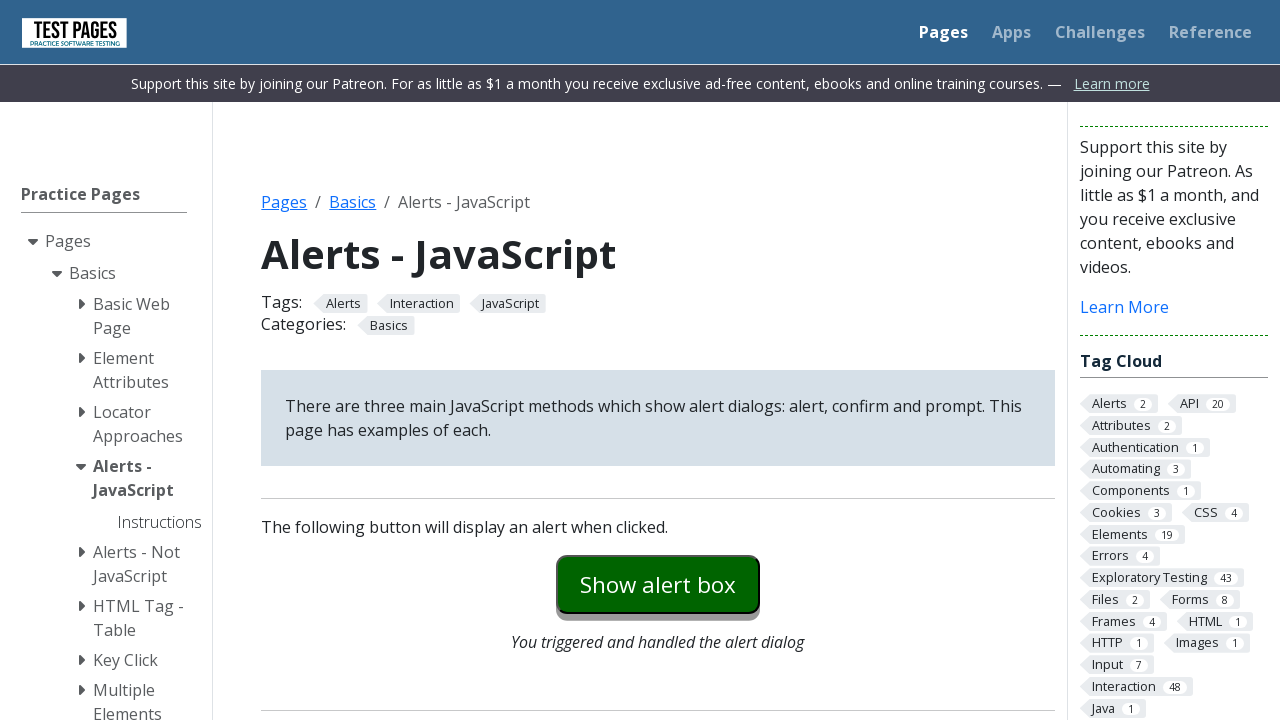